Clicks the Random button, then randomly clicks 5 buttons from the button grid using random.random() for index selection

Starting URL: https://paulocoliveira.github.io/mypages/plugins/index.html

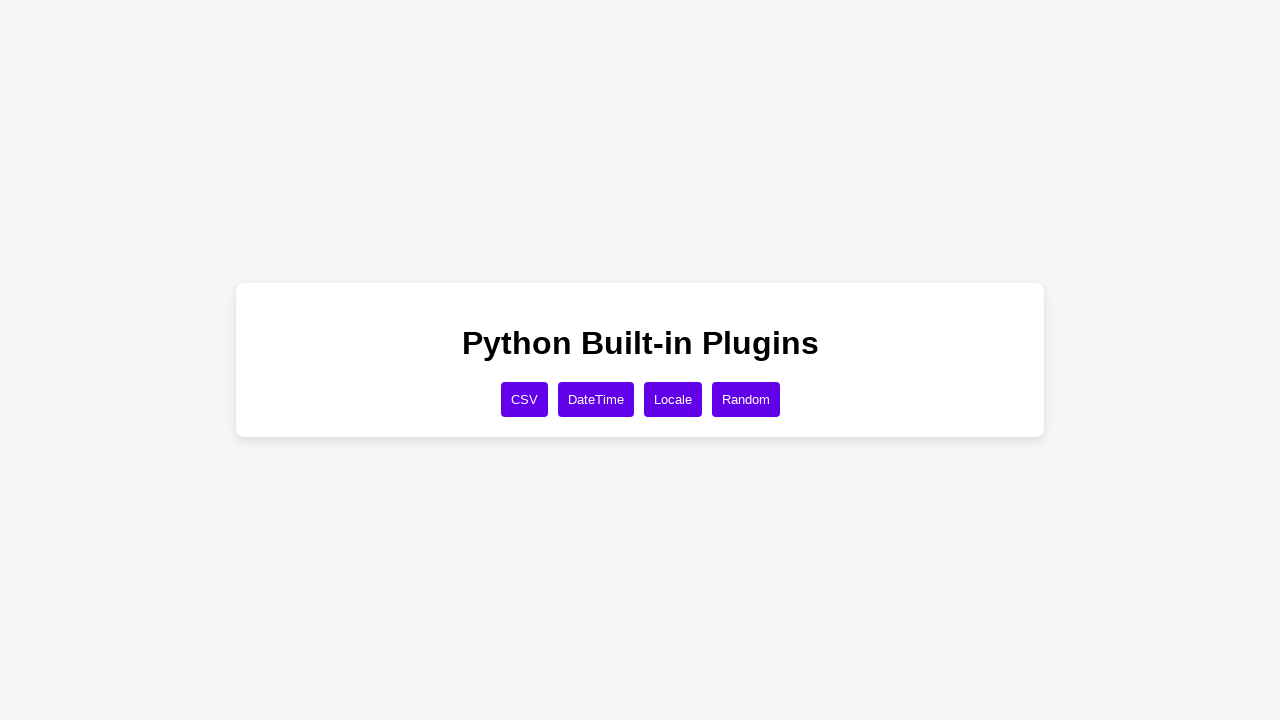

Navigated to the plugin page
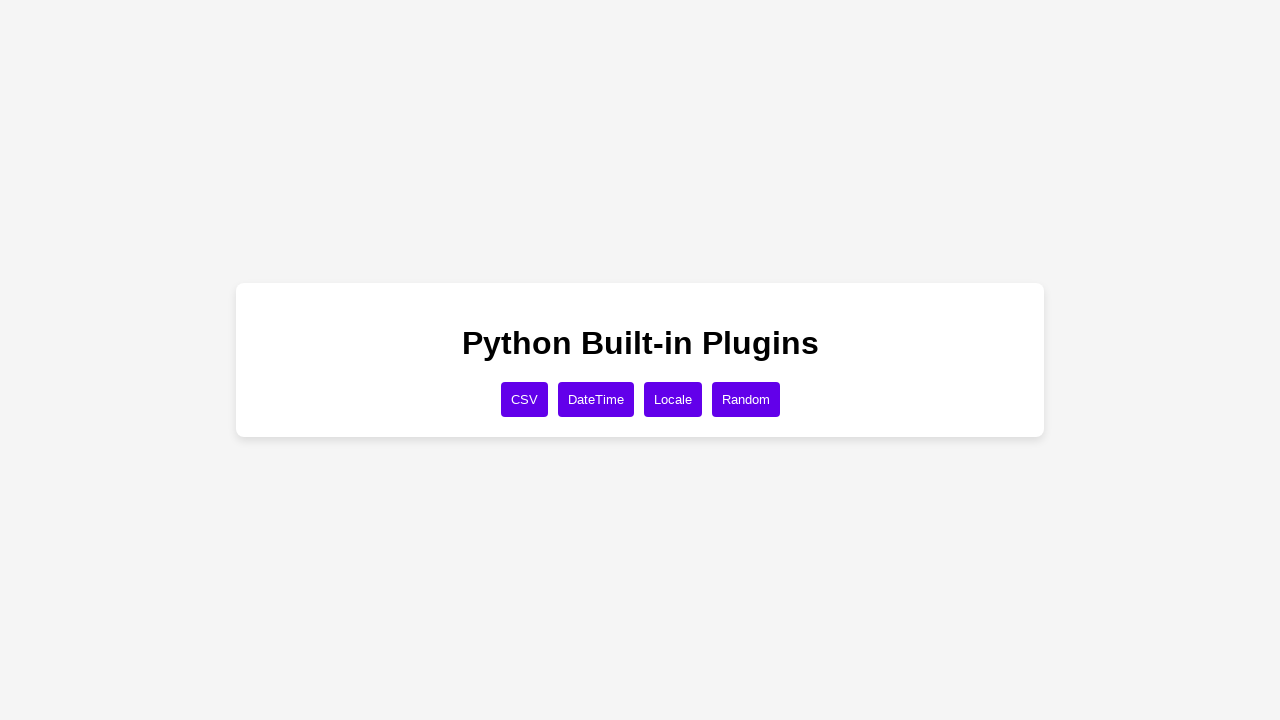

Clicked the Random button at (746, 399) on xpath=//button[text()='Random']
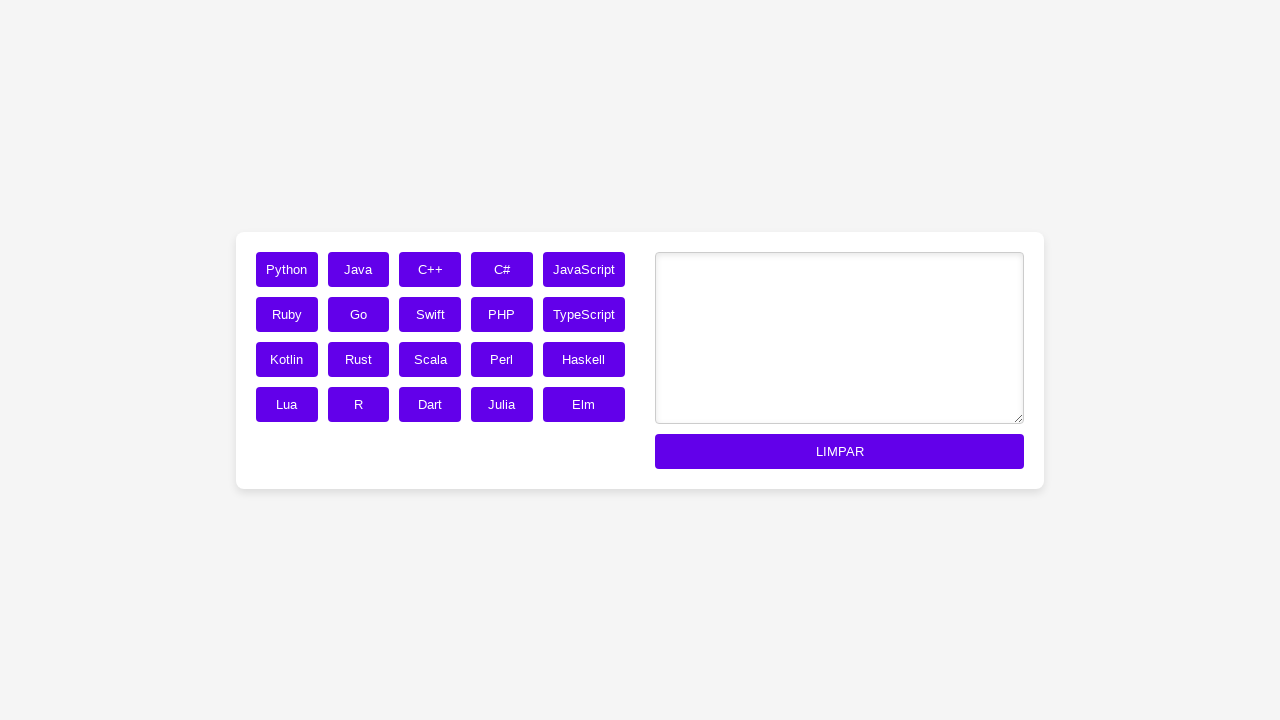

Located button grid with 20 buttons
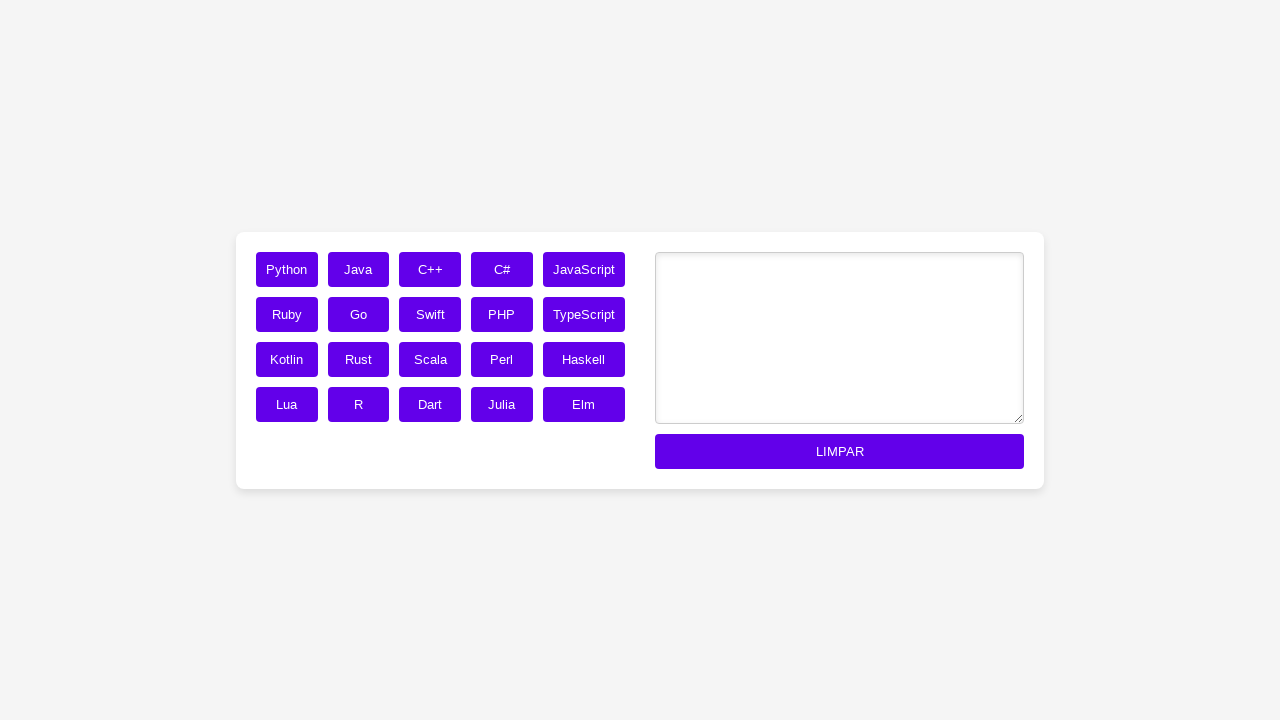

Clicked random button at index 12 at (430, 359) on div.button-grid button >> nth=12
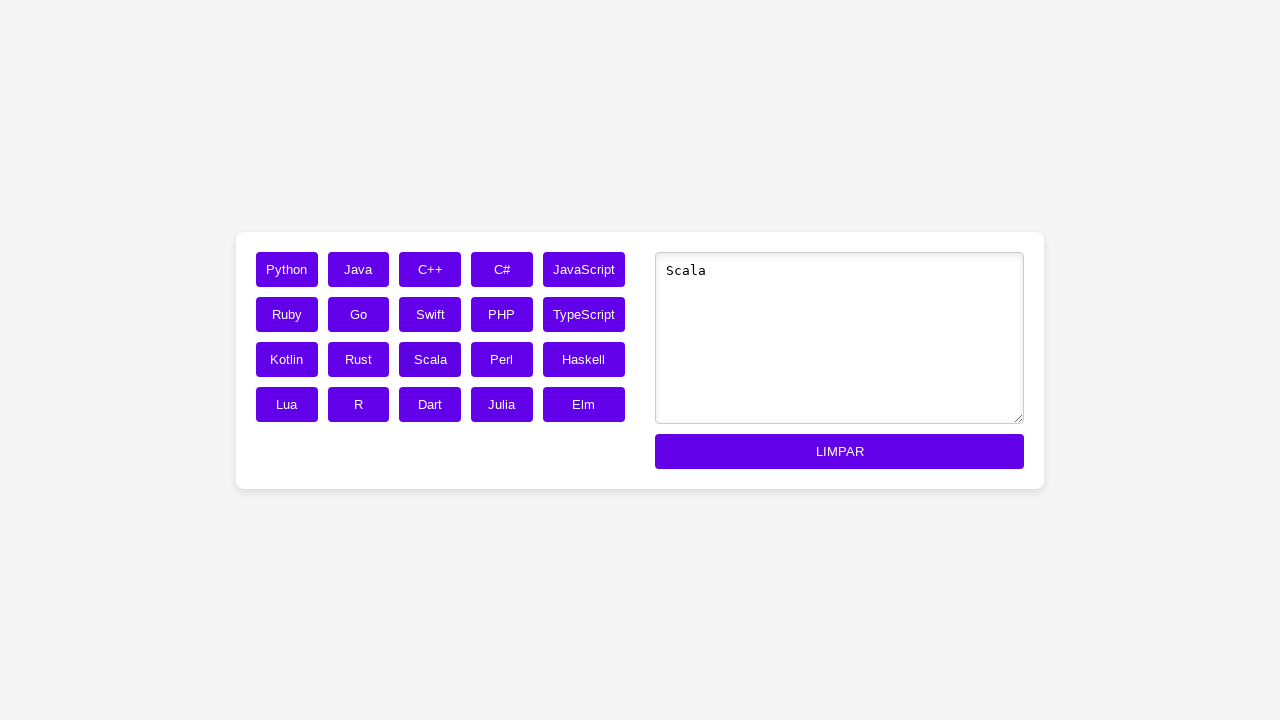

Waited 500ms for button action to complete
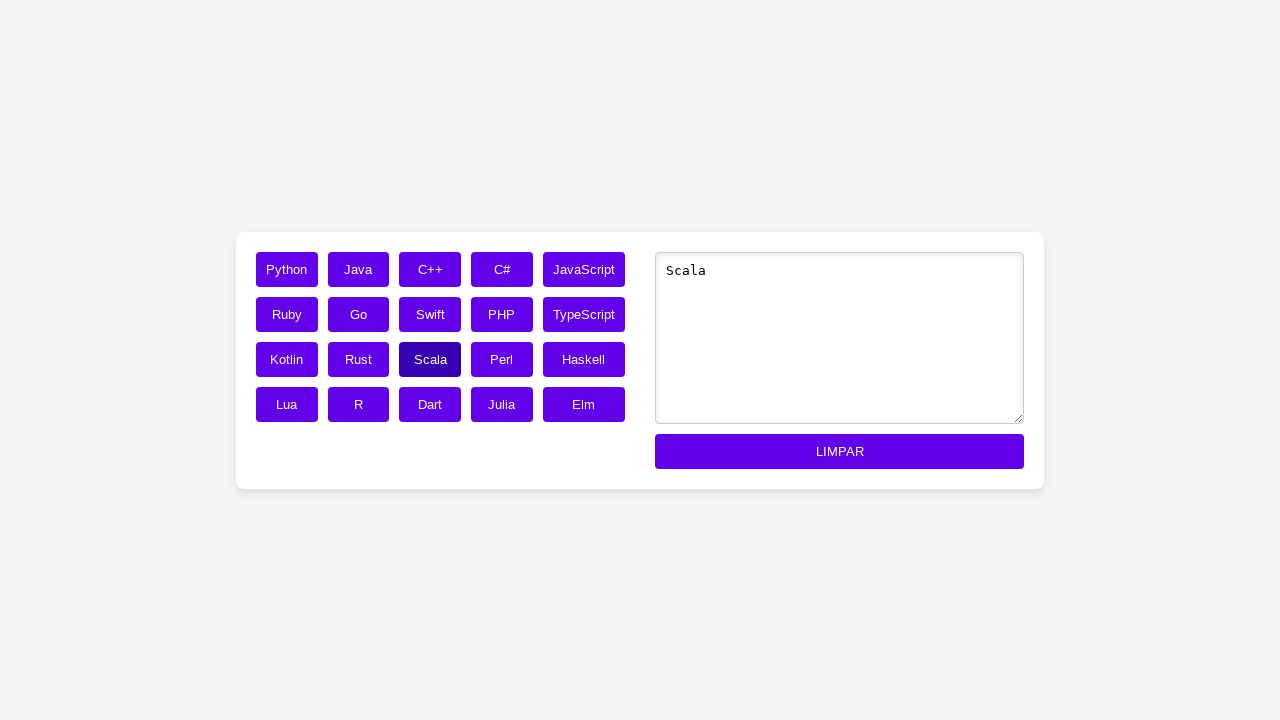

Clicked random button at index 2 at (430, 269) on div.button-grid button >> nth=2
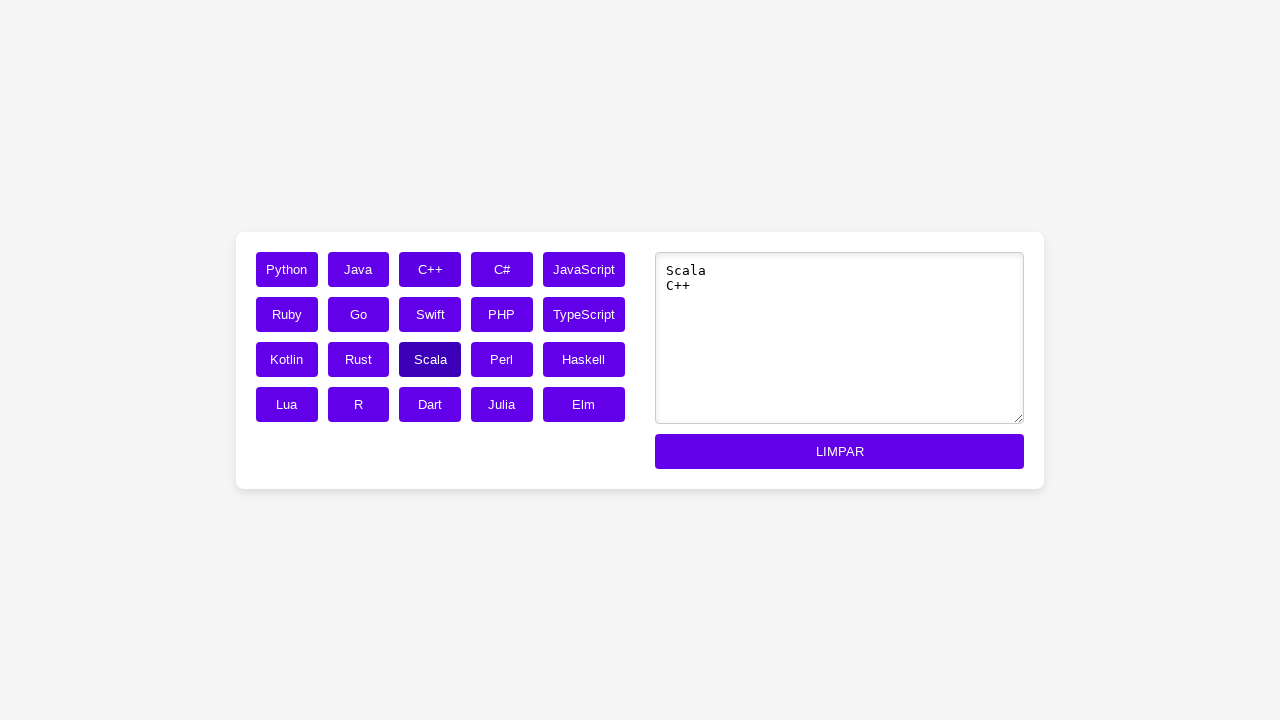

Waited 500ms for button action to complete
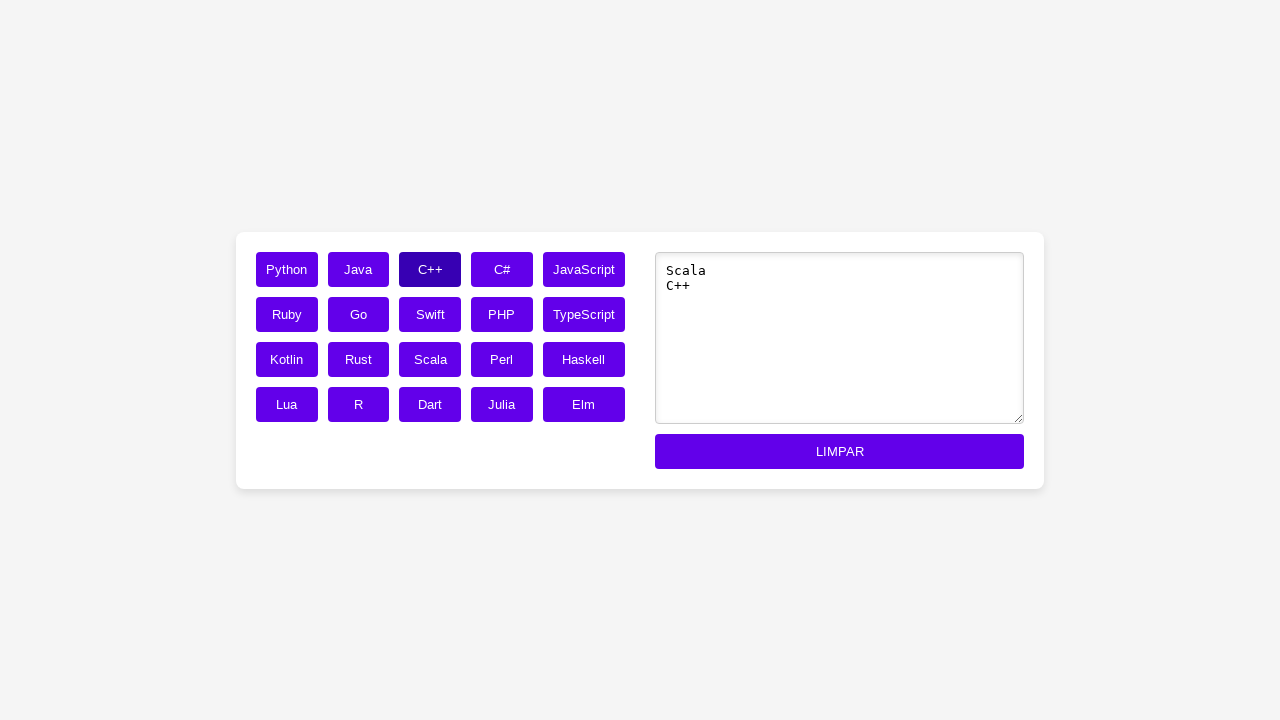

Clicked random button at index 4 at (584, 269) on div.button-grid button >> nth=4
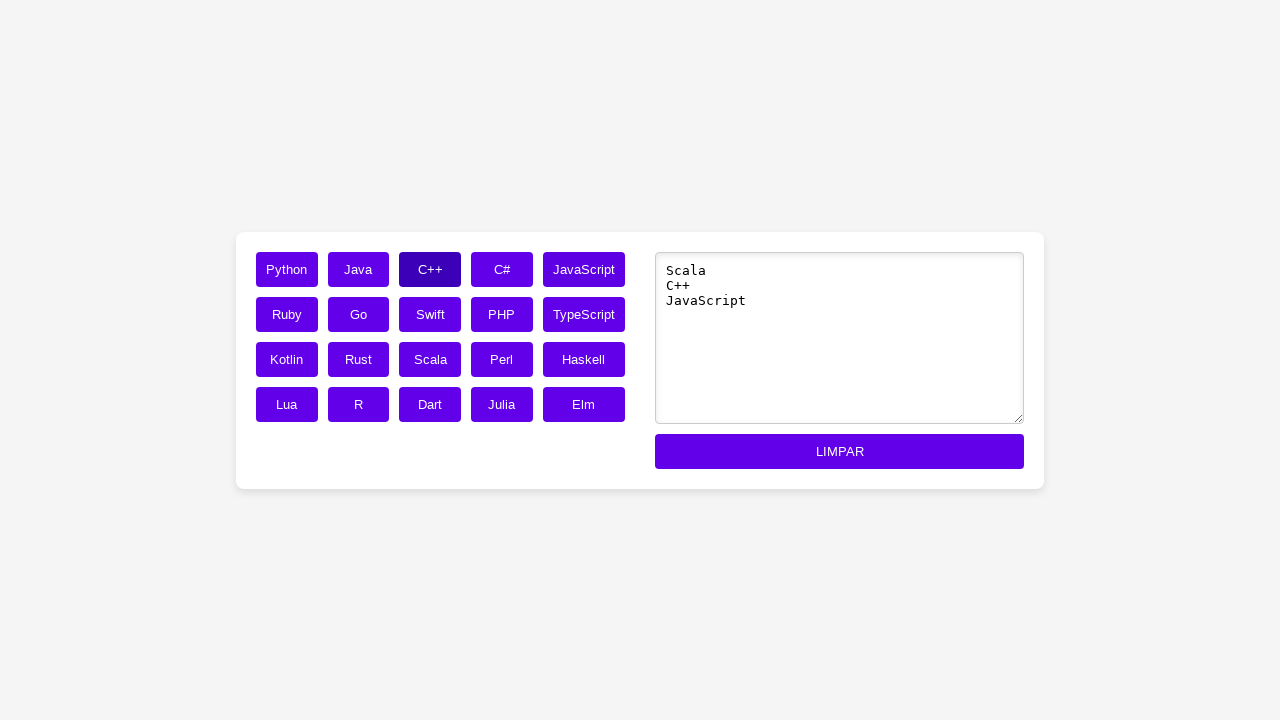

Waited 500ms for button action to complete
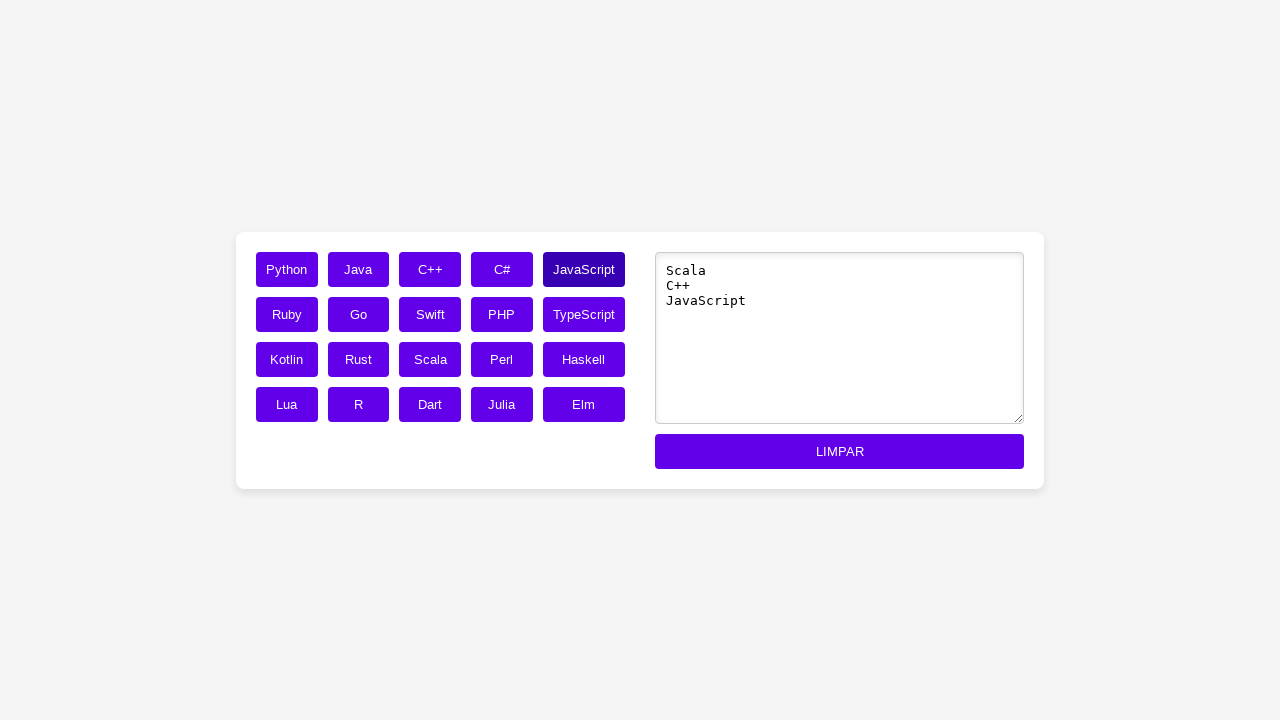

Clicked random button at index 8 at (502, 314) on div.button-grid button >> nth=8
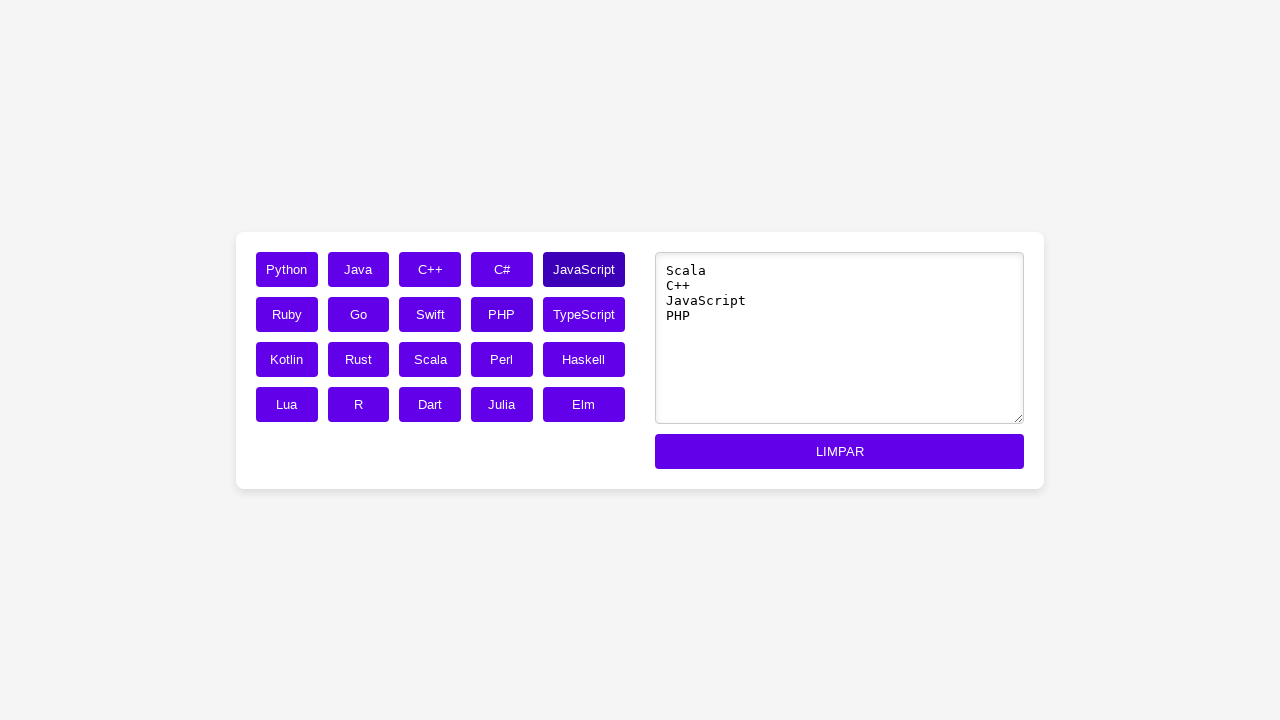

Waited 500ms for button action to complete
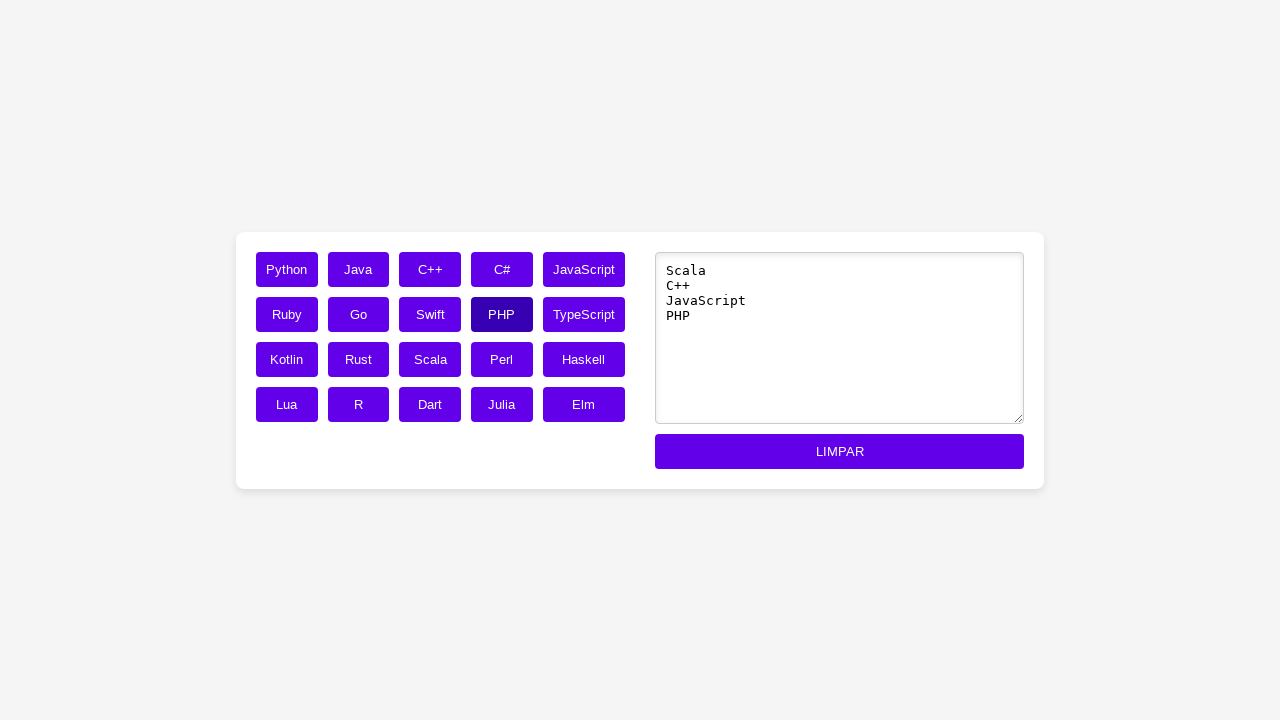

Clicked random button at index 10 at (287, 359) on div.button-grid button >> nth=10
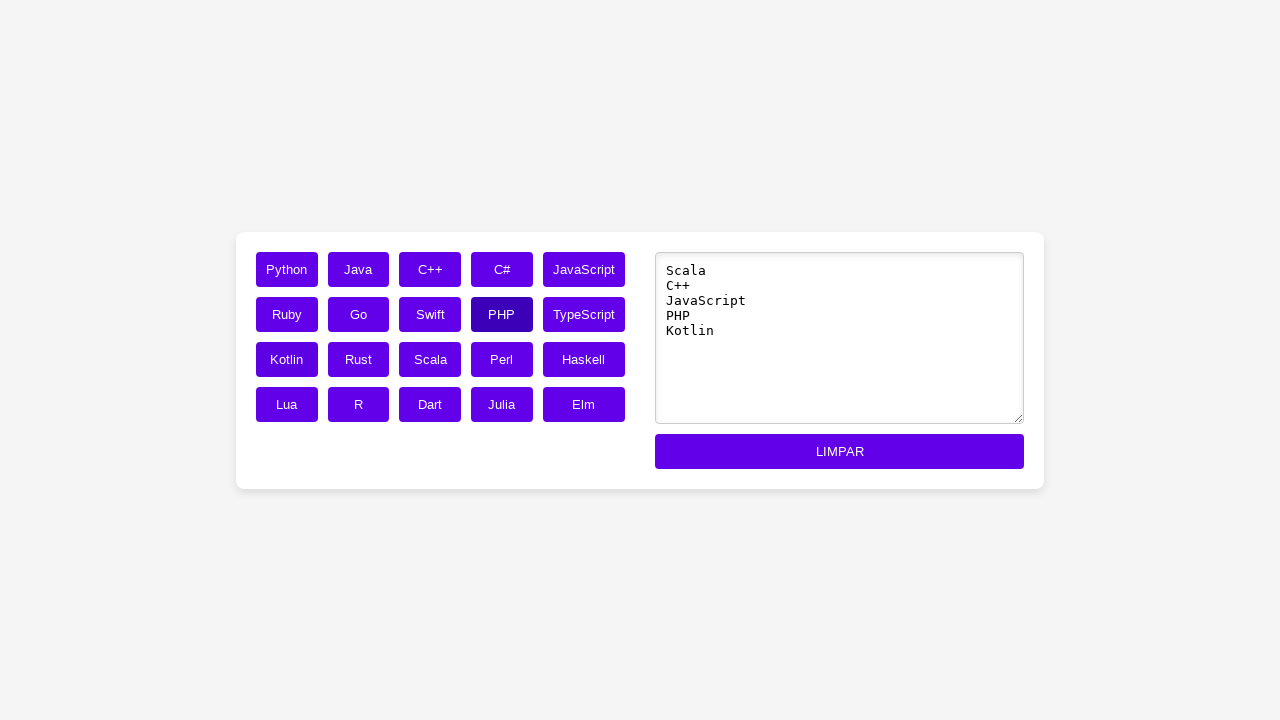

Waited 500ms for button action to complete
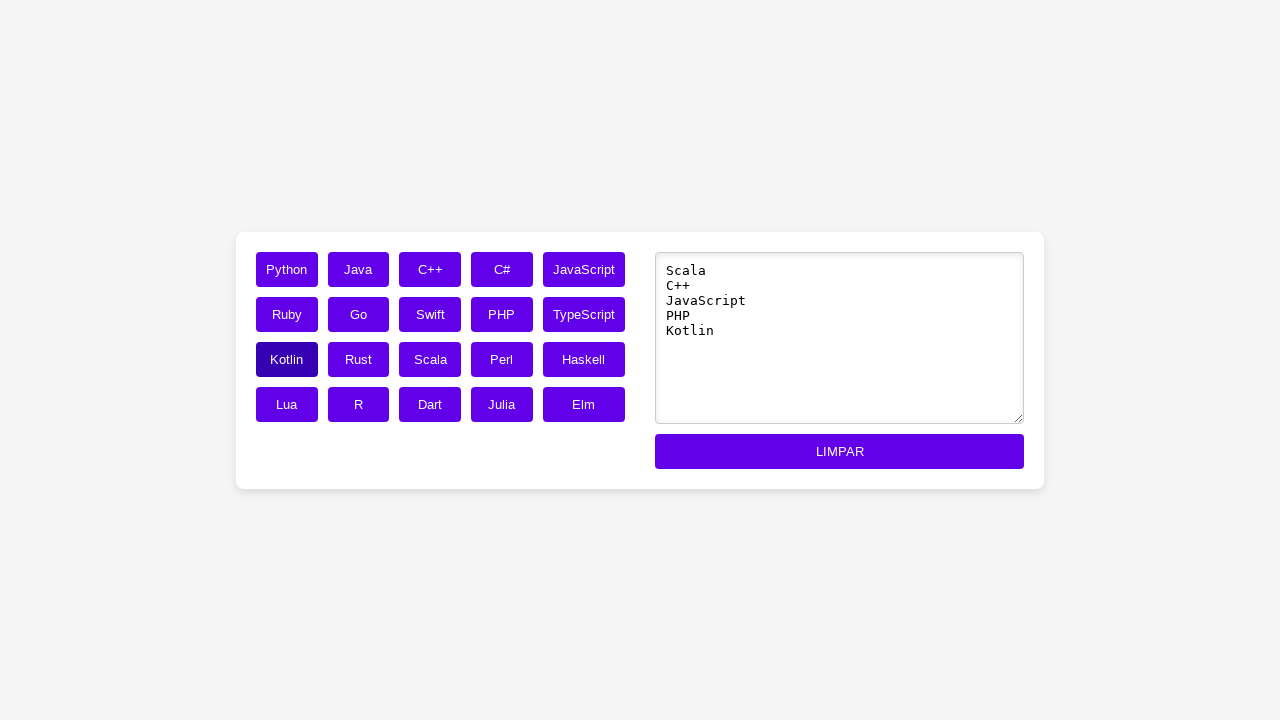

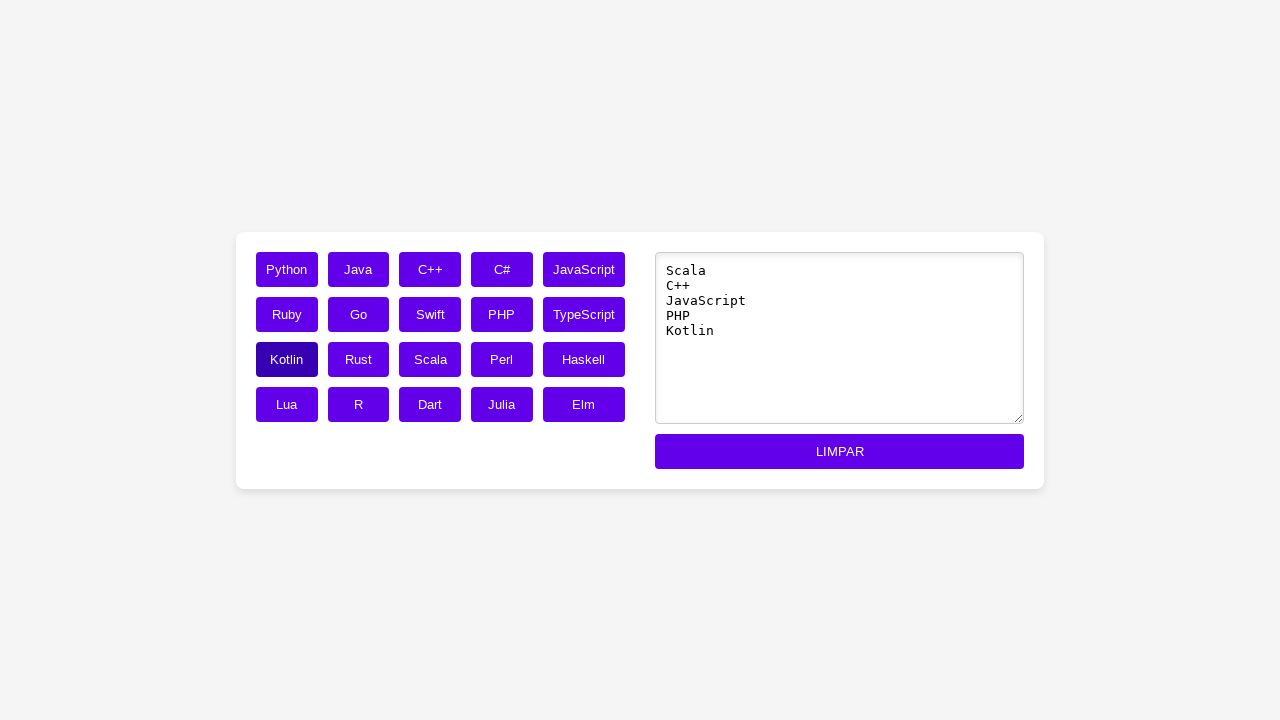